Navigates to the Flipkart homepage and verifies the page loads successfully.

Starting URL: https://www.flipkart.com/

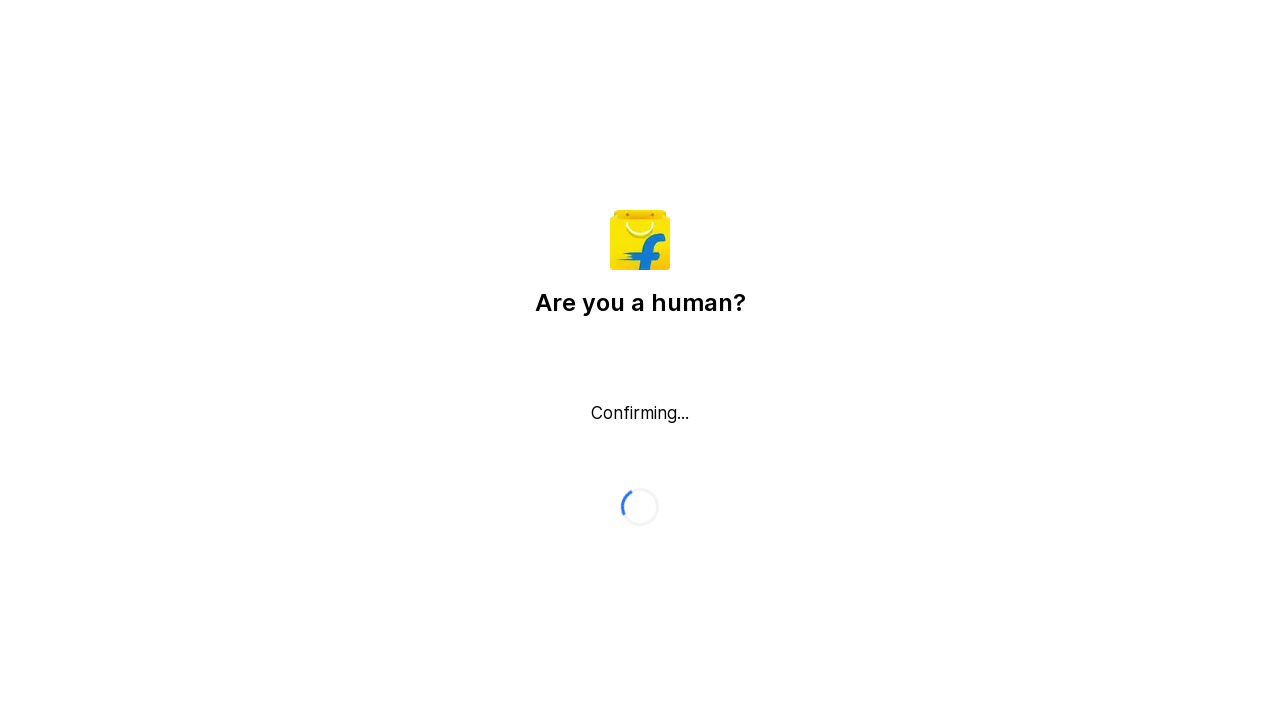

Flipkart homepage loaded successfully (DOM content loaded)
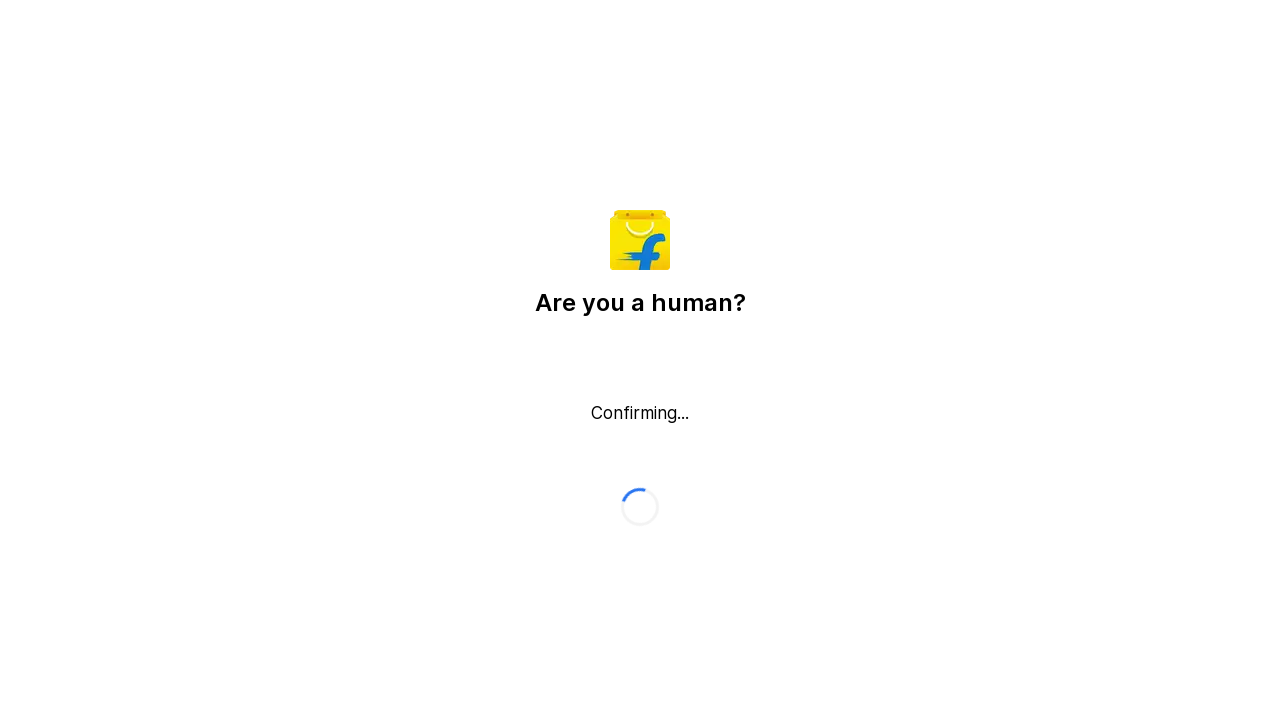

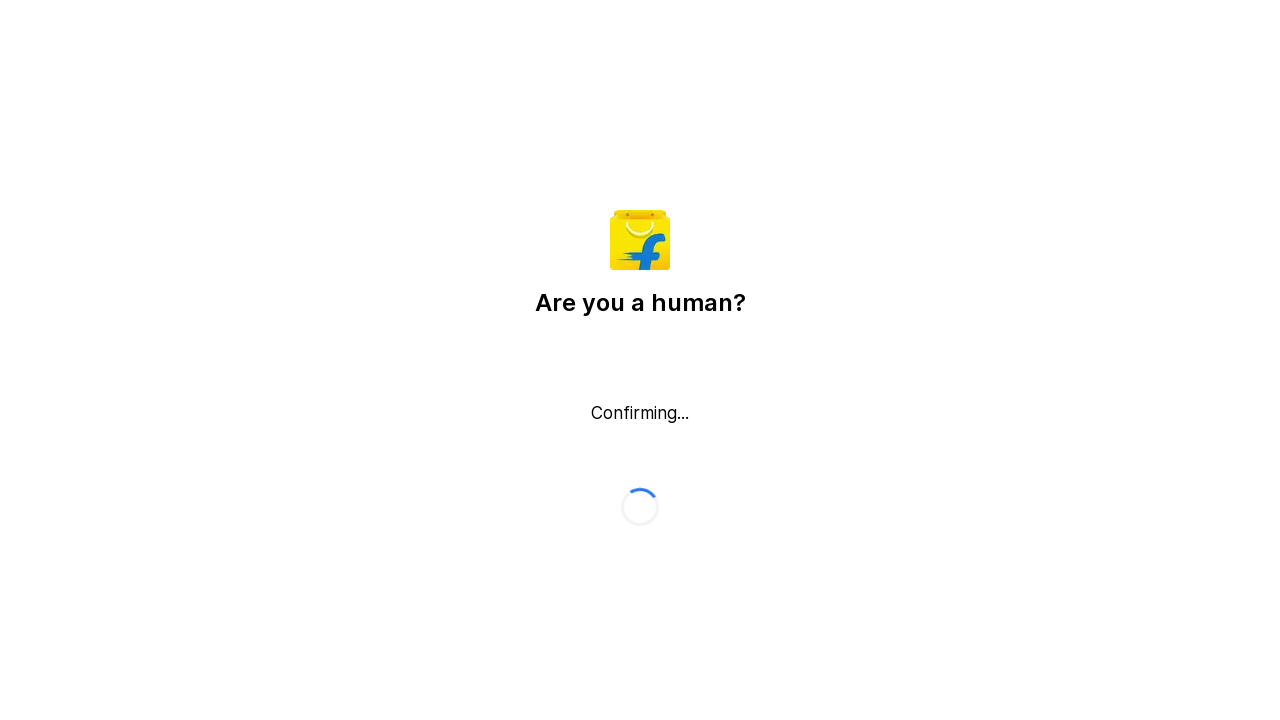